Tests that the browser back button works correctly with filter navigation

Starting URL: https://demo.playwright.dev/todomvc

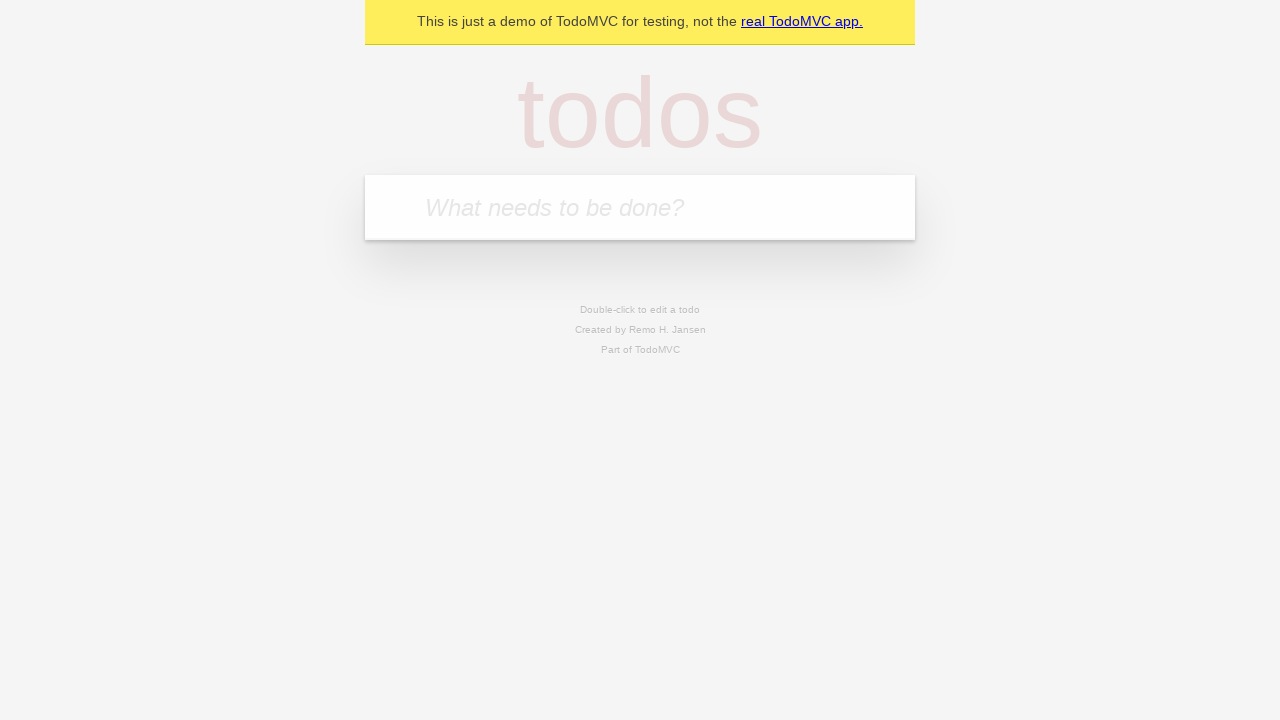

Filled todo input with 'buy some cheese' on internal:attr=[placeholder="What needs to be done?"i]
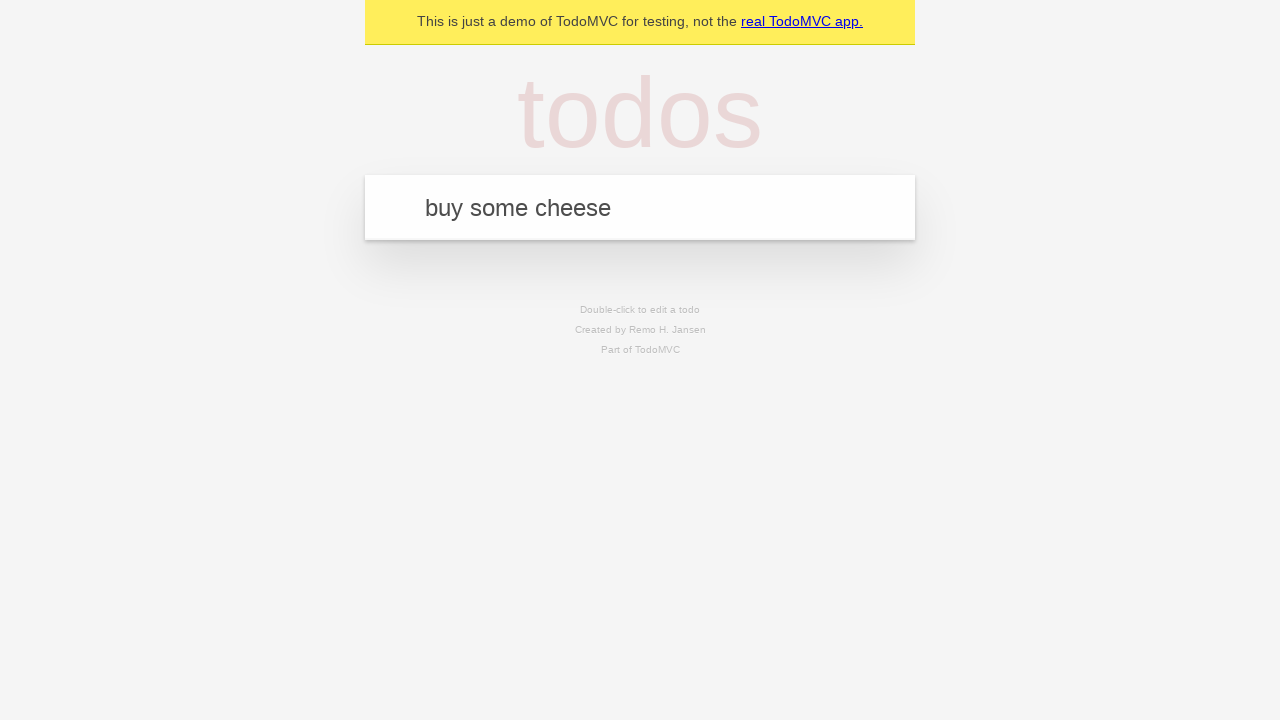

Pressed Enter to add todo 'buy some cheese' on internal:attr=[placeholder="What needs to be done?"i]
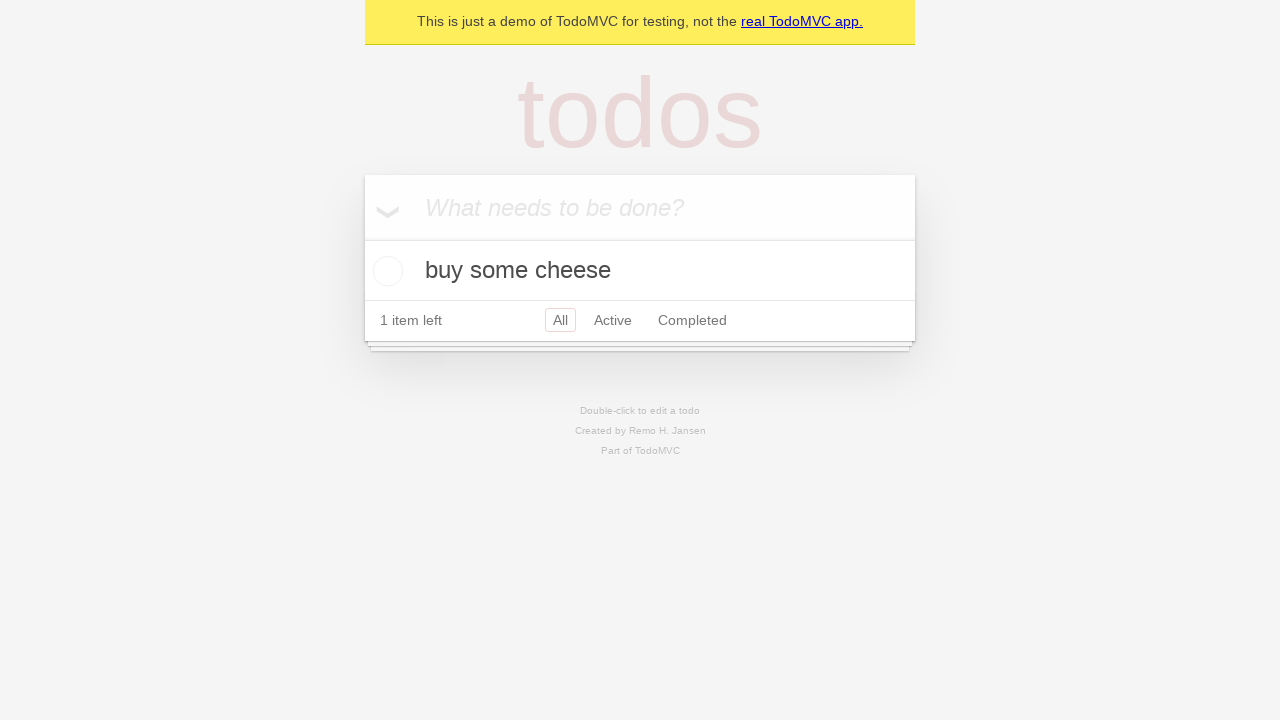

Filled todo input with 'feed the cat' on internal:attr=[placeholder="What needs to be done?"i]
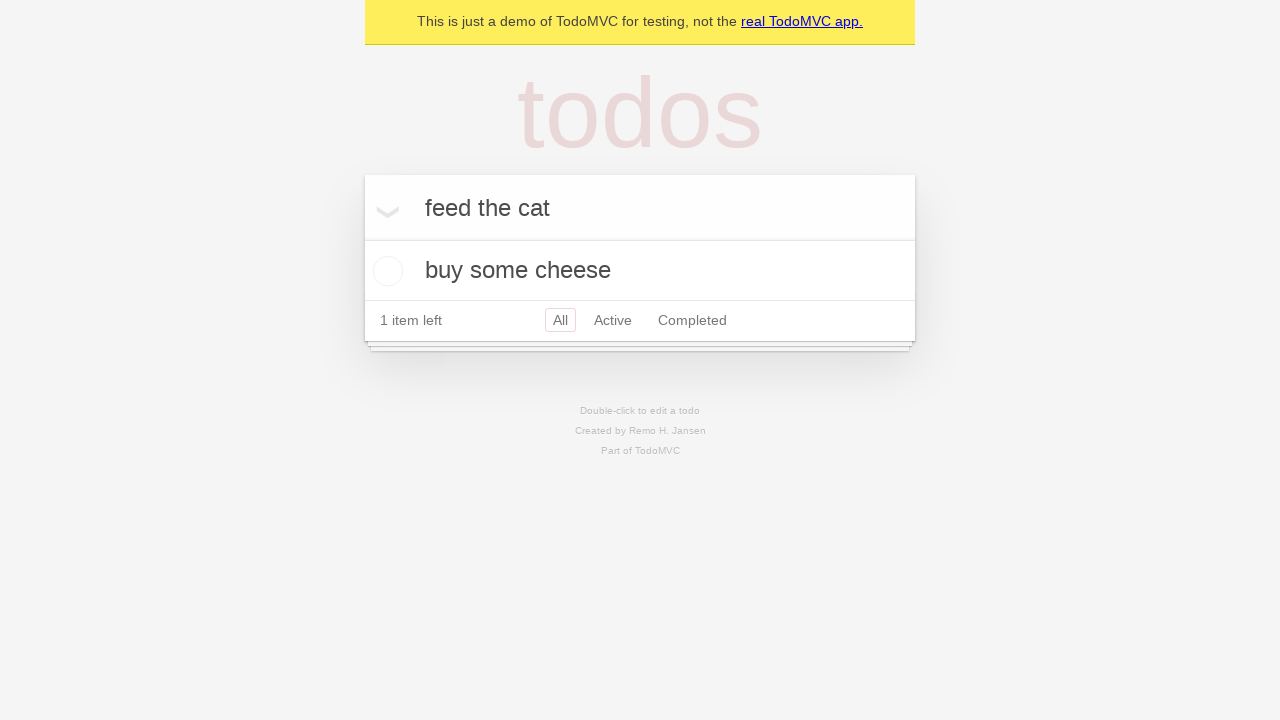

Pressed Enter to add todo 'feed the cat' on internal:attr=[placeholder="What needs to be done?"i]
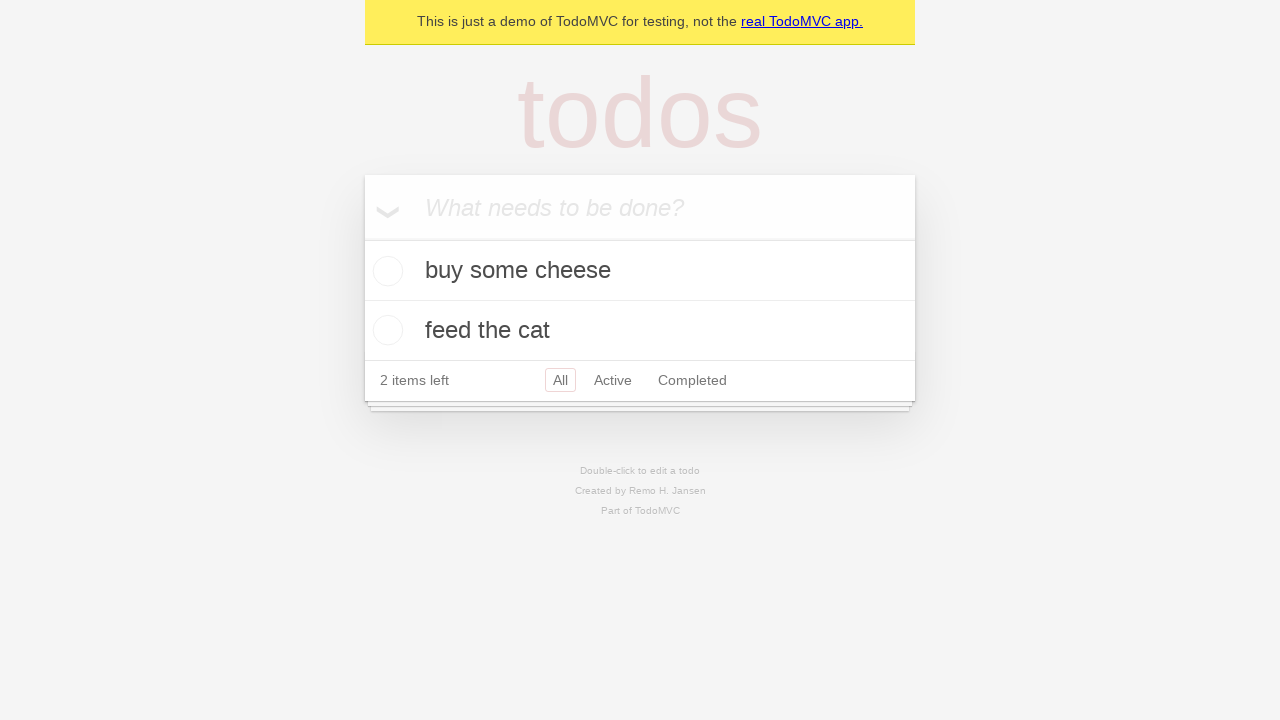

Filled todo input with 'book a doctors appointment' on internal:attr=[placeholder="What needs to be done?"i]
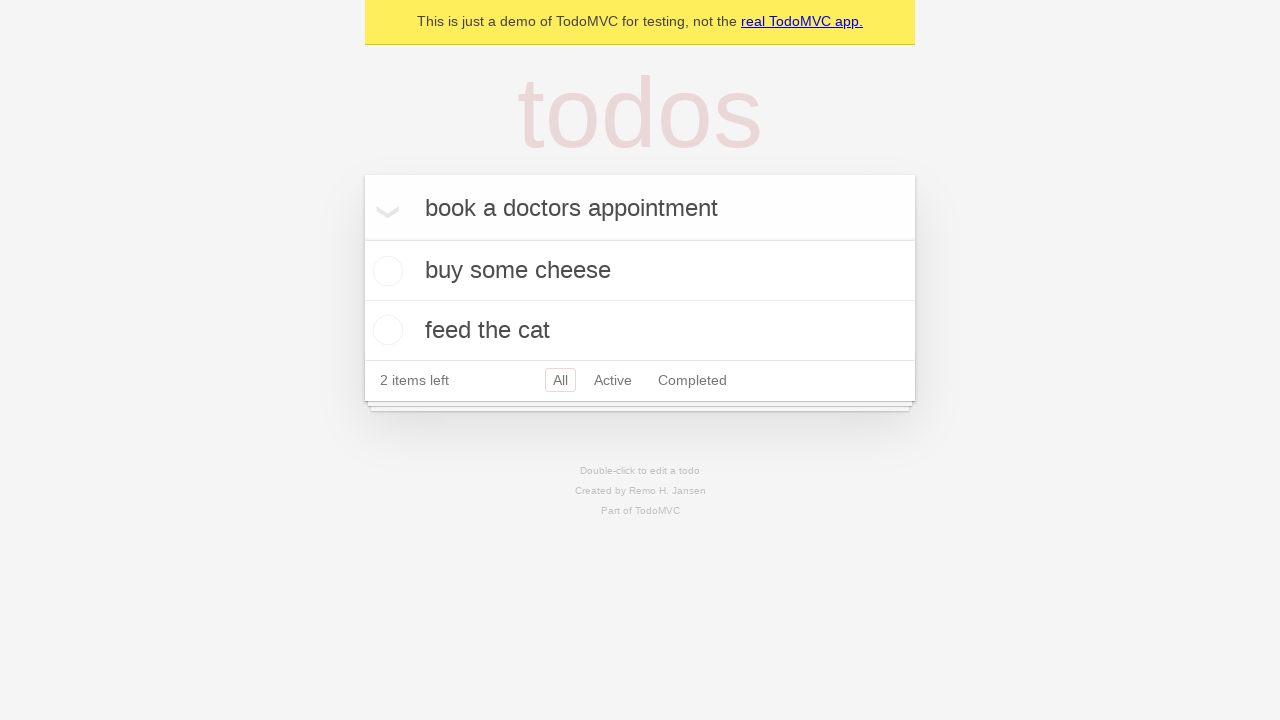

Pressed Enter to add todo 'book a doctors appointment' on internal:attr=[placeholder="What needs to be done?"i]
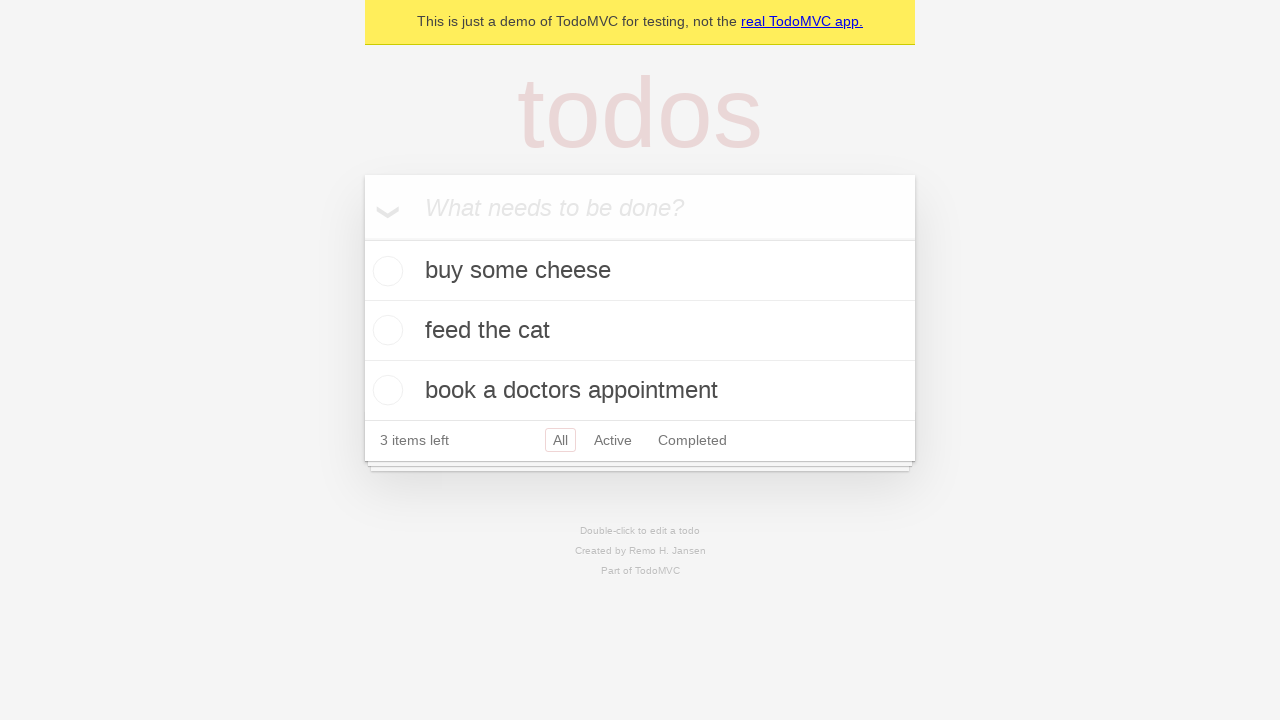

Checked the second todo item at (385, 330) on internal:testid=[data-testid="todo-item"s] >> nth=1 >> internal:role=checkbox
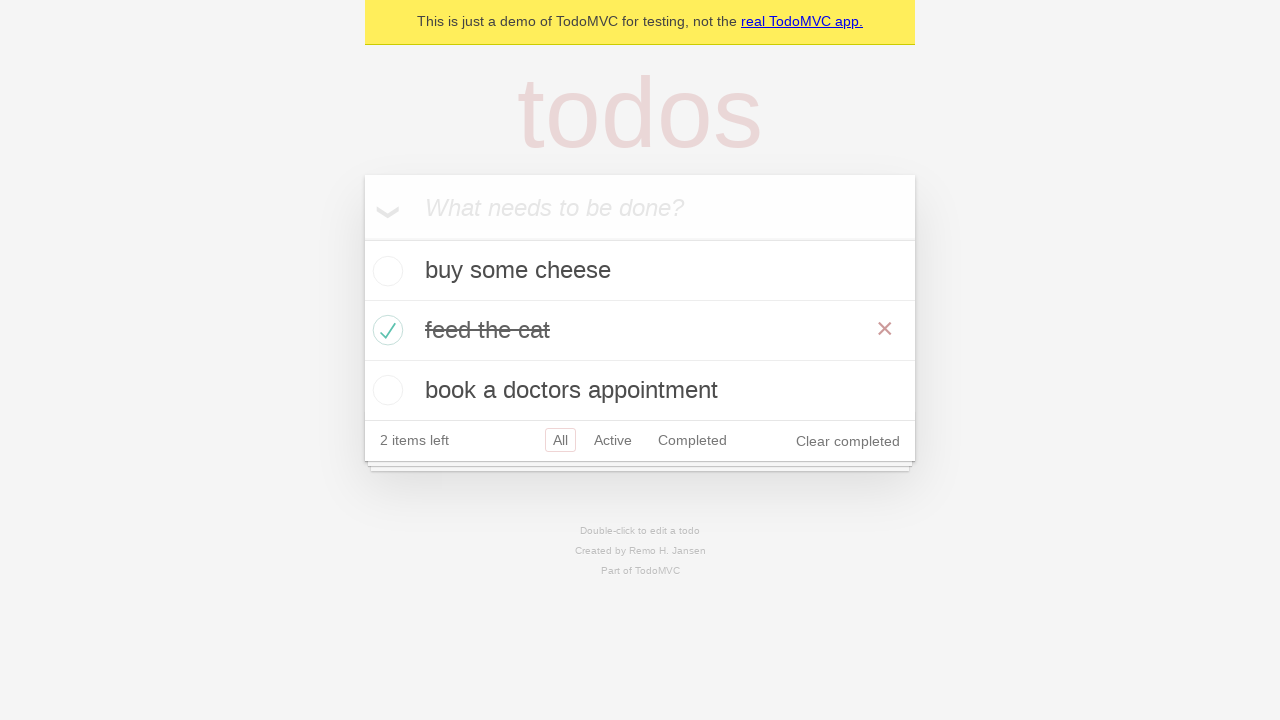

Clicked 'All' filter link at (560, 440) on internal:role=link[name="All"i]
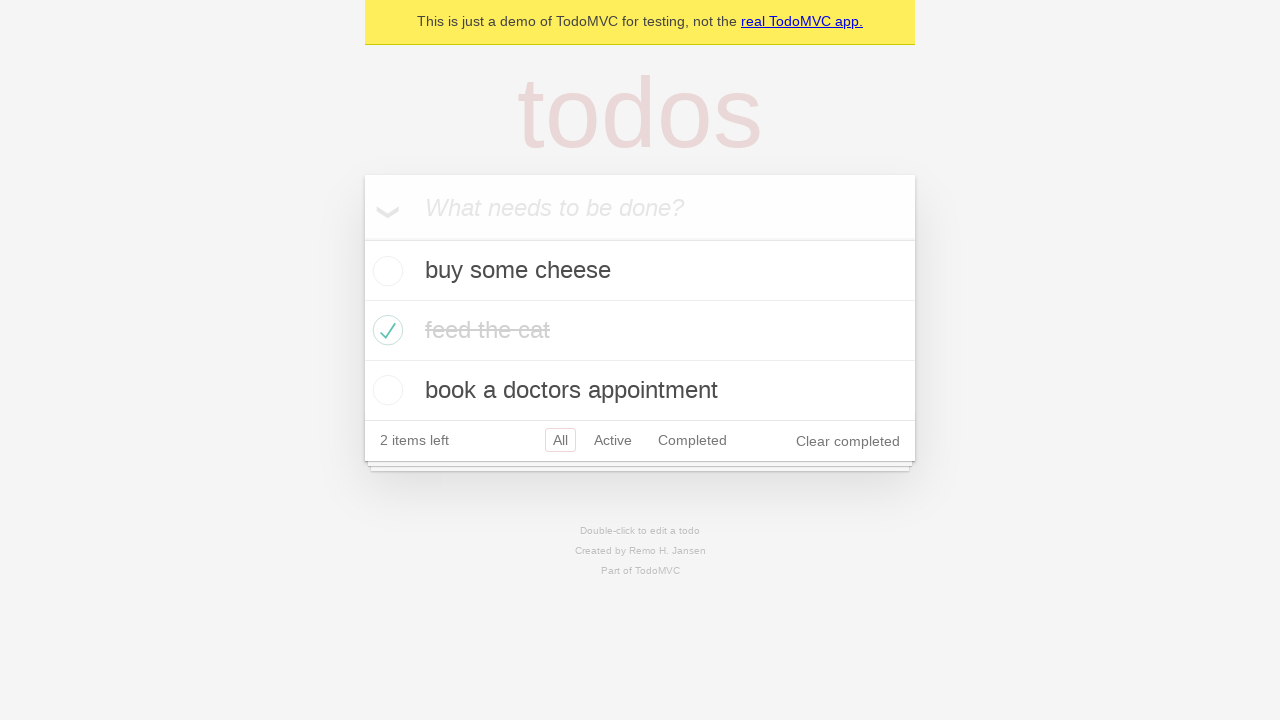

Verified 3 todo items are displayed in 'All' filter
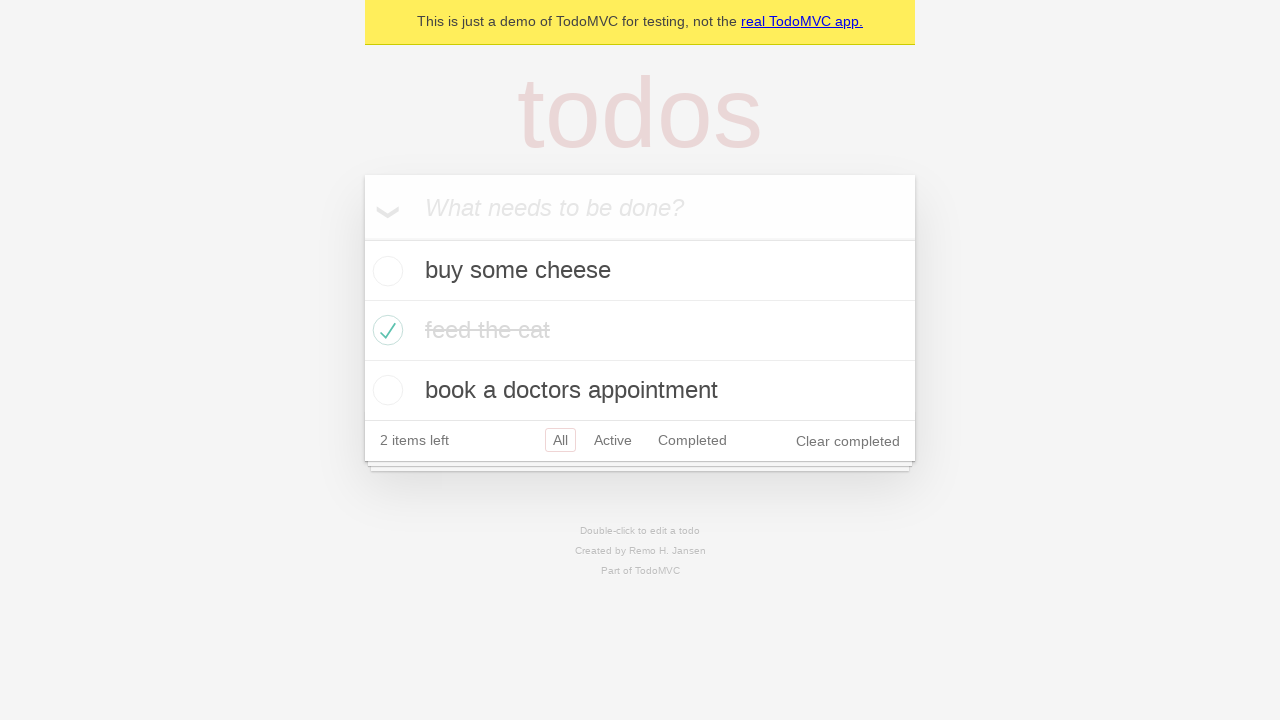

Clicked 'Active' filter link at (613, 440) on internal:role=link[name="Active"i]
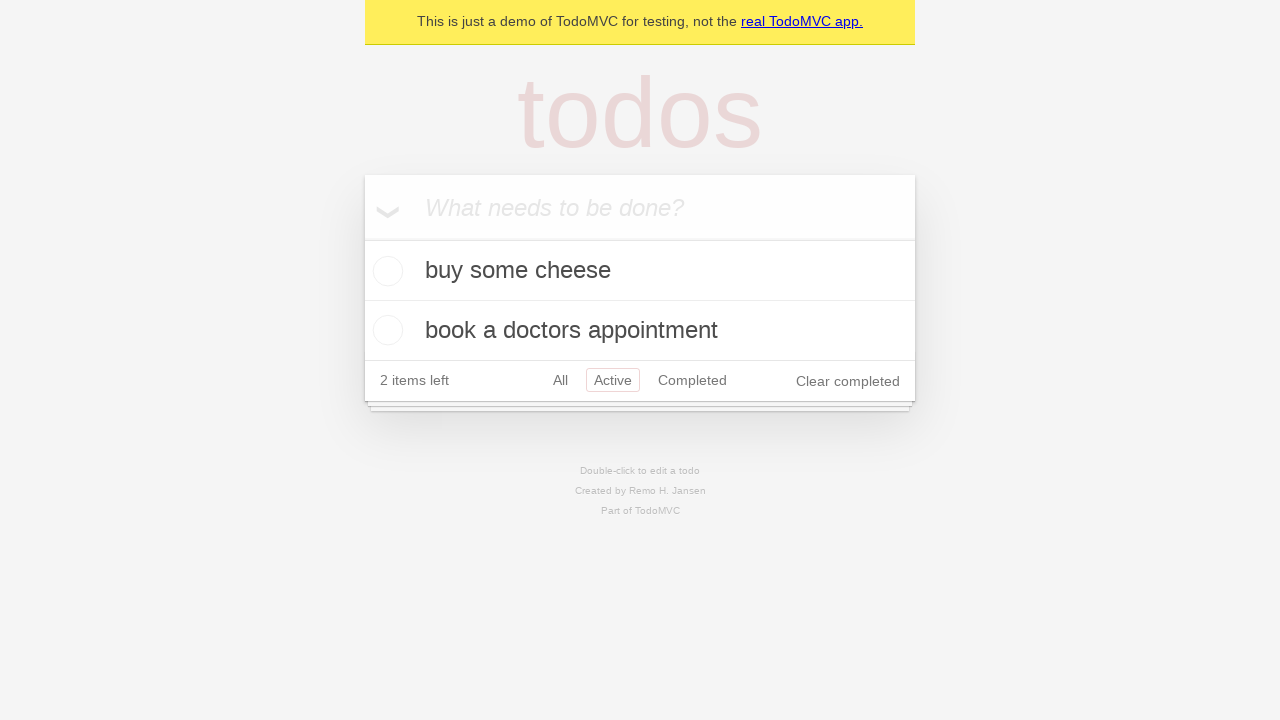

Clicked 'Completed' filter link at (692, 380) on internal:role=link[name="Completed"i]
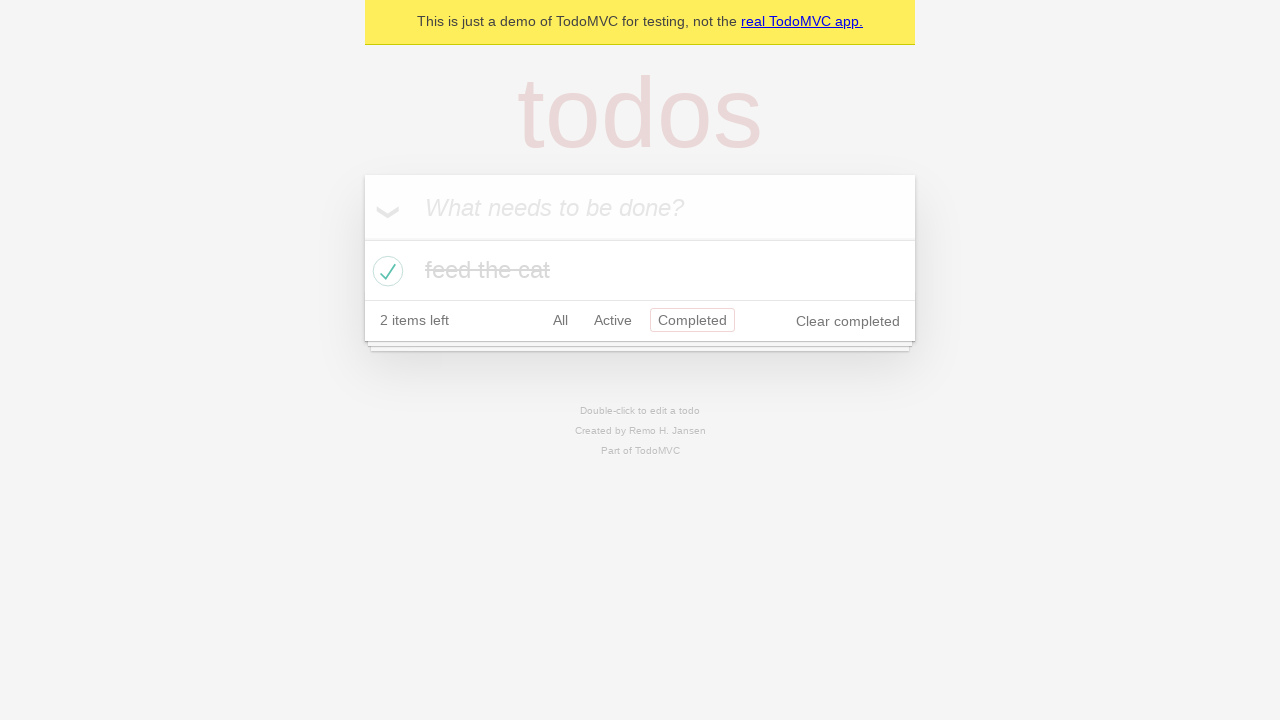

Verified 1 completed todo item is displayed
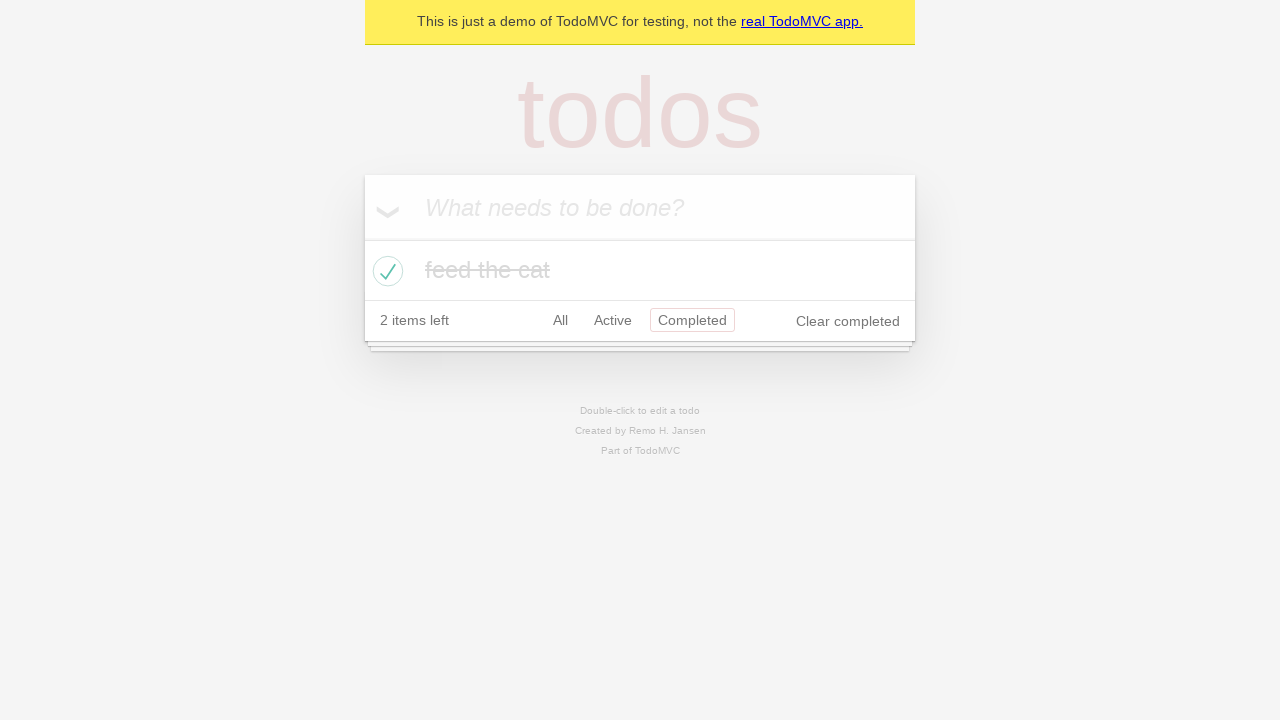

Navigated back to 'Active' filter using browser back button
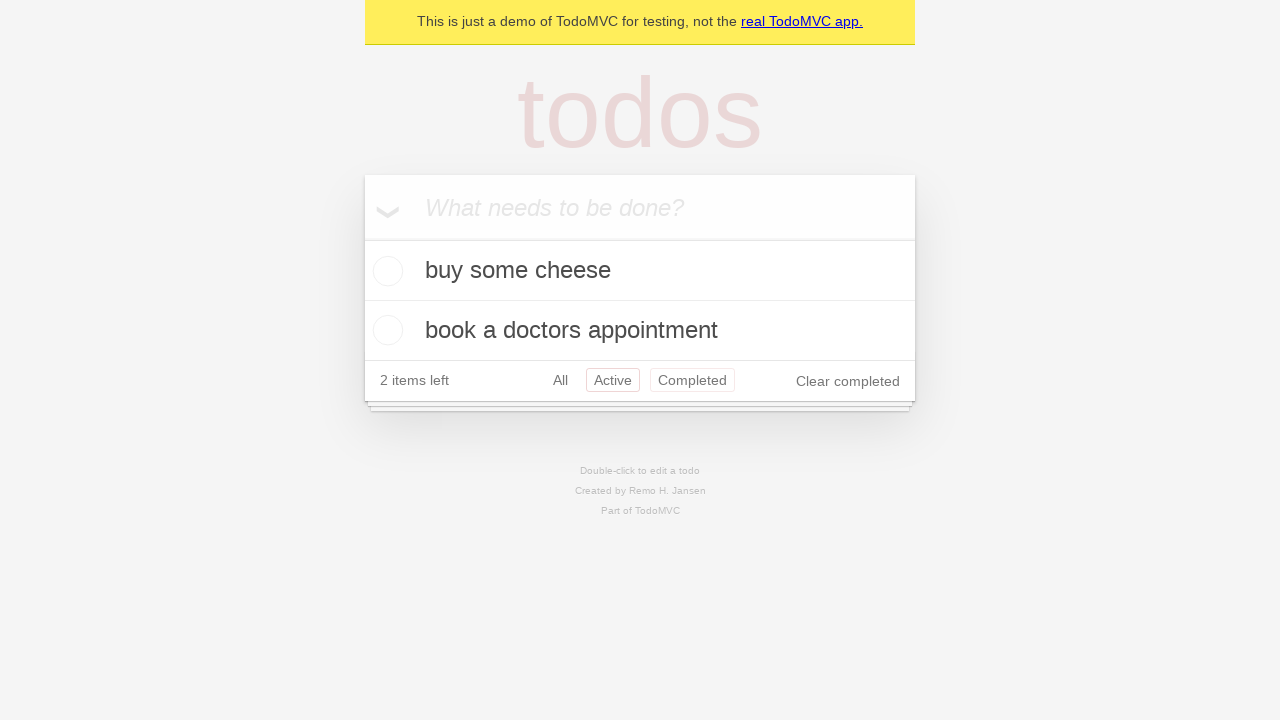

Verified 2 active todo items are displayed after back navigation
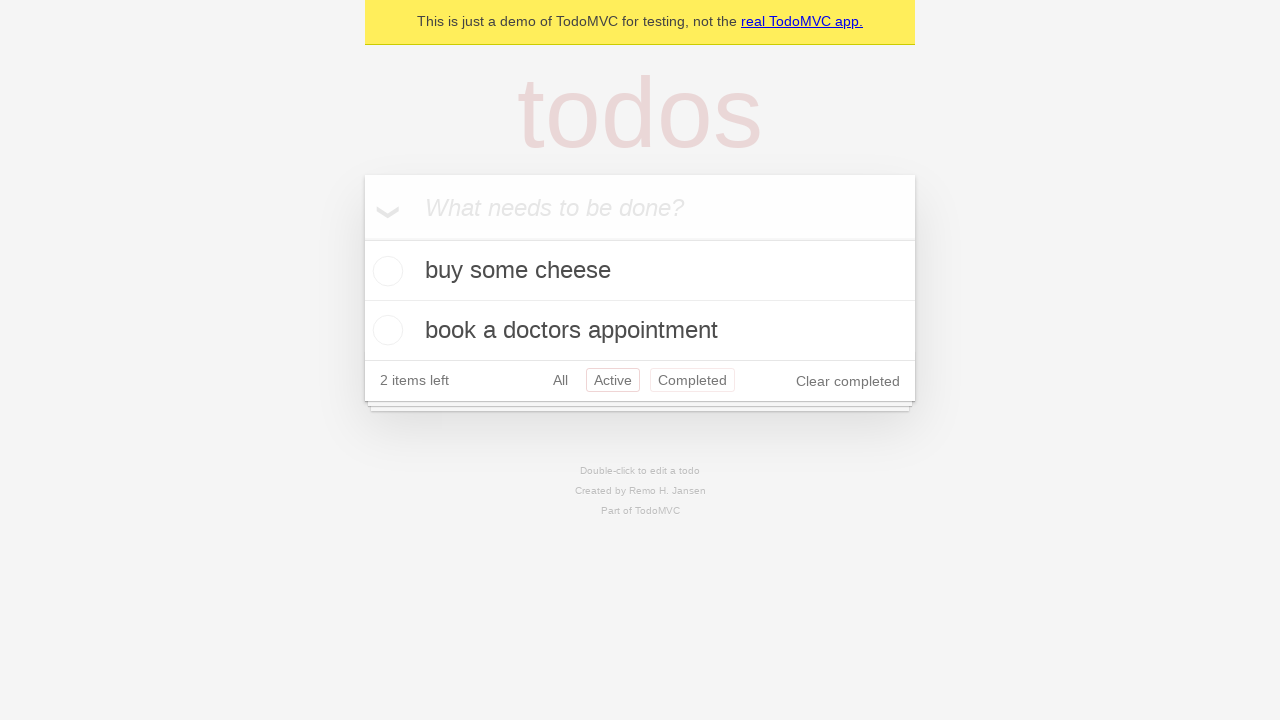

Navigated back to 'All' filter using browser back button
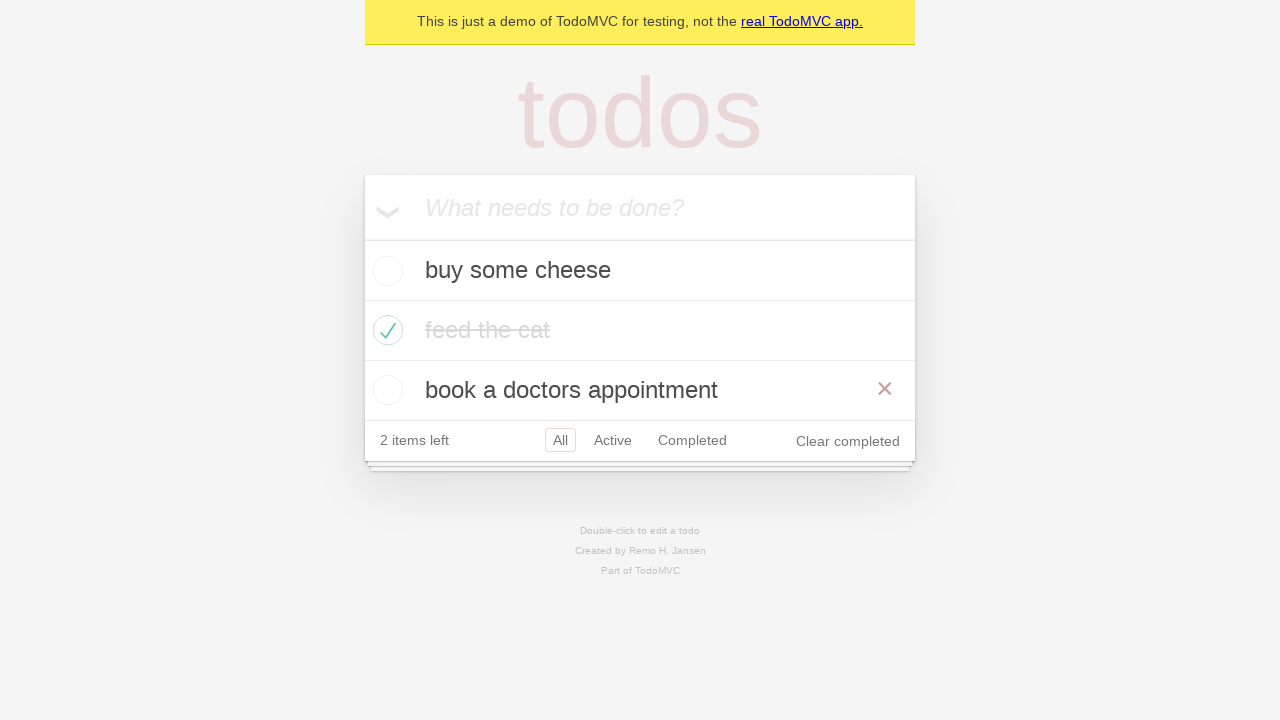

Verified 3 todo items are displayed after second back navigation
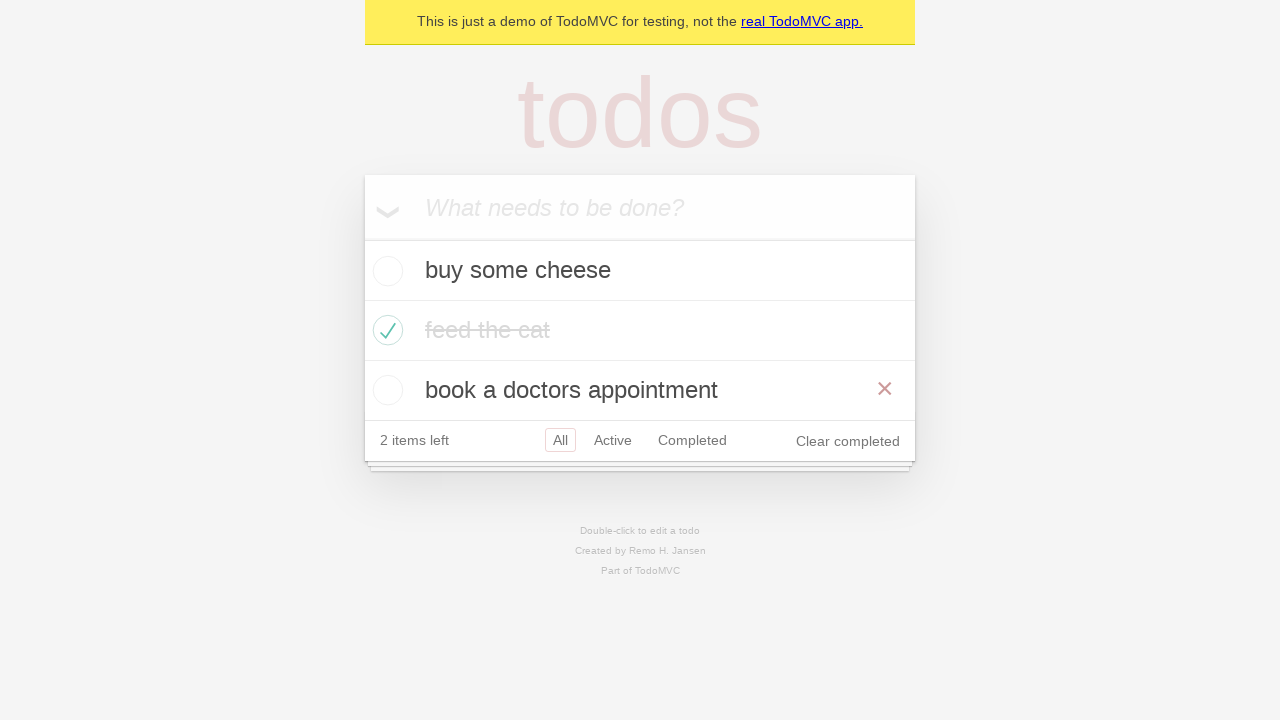

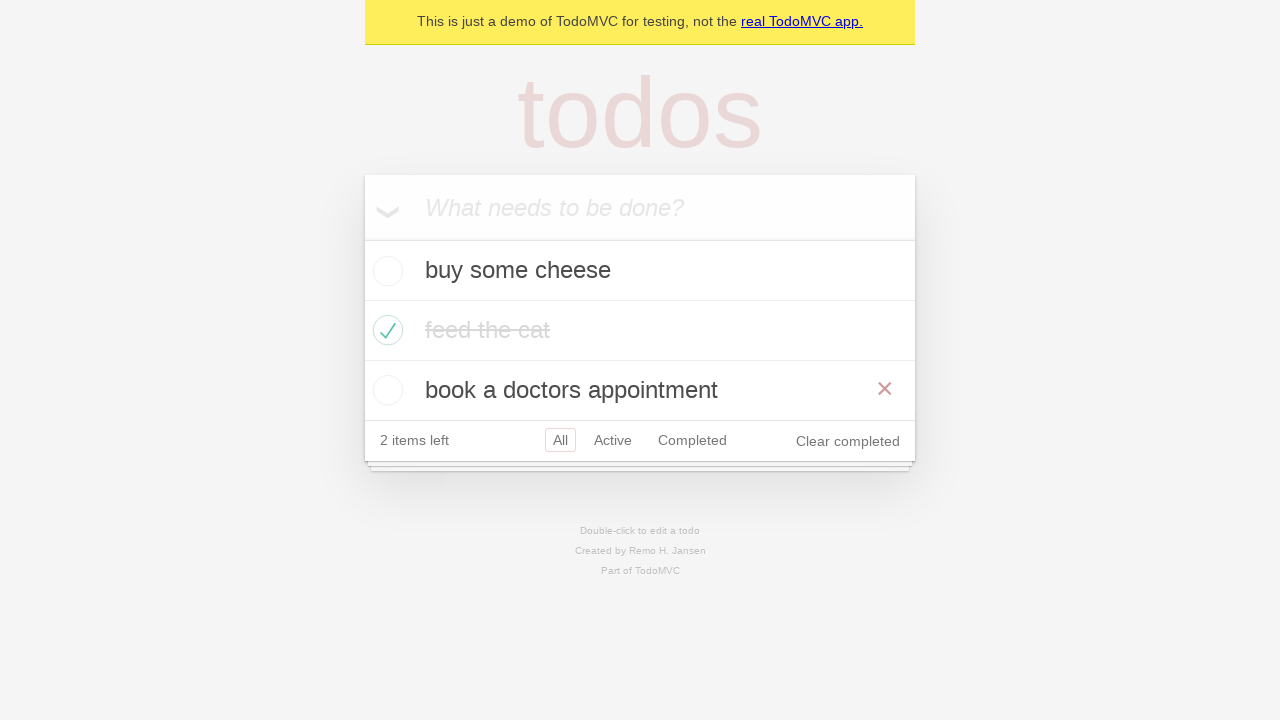